Tests a registration form by filling in first name, last name, and email fields, then submitting the form and verifying the success message.

Starting URL: http://suninjuly.github.io/registration1.html

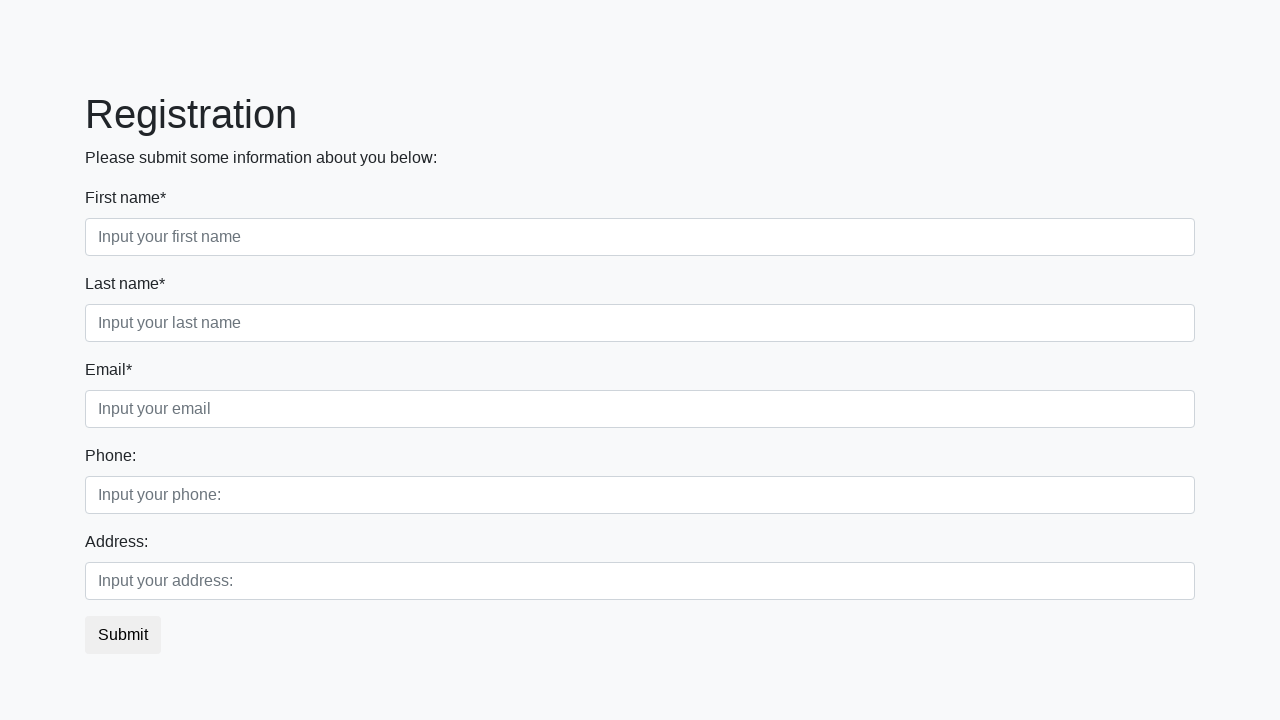

Filled first name field with 'Alexander' on input.form-control.first
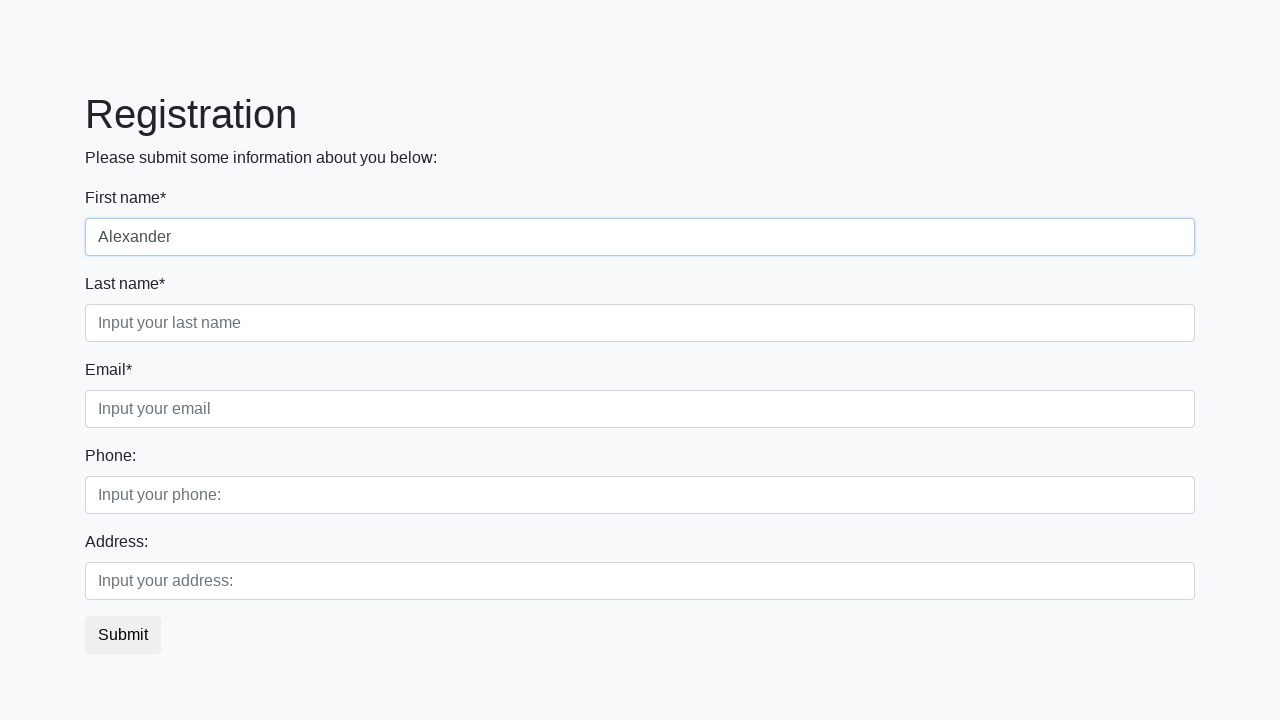

Filled last name field with 'Petrov' on input.form-control.second
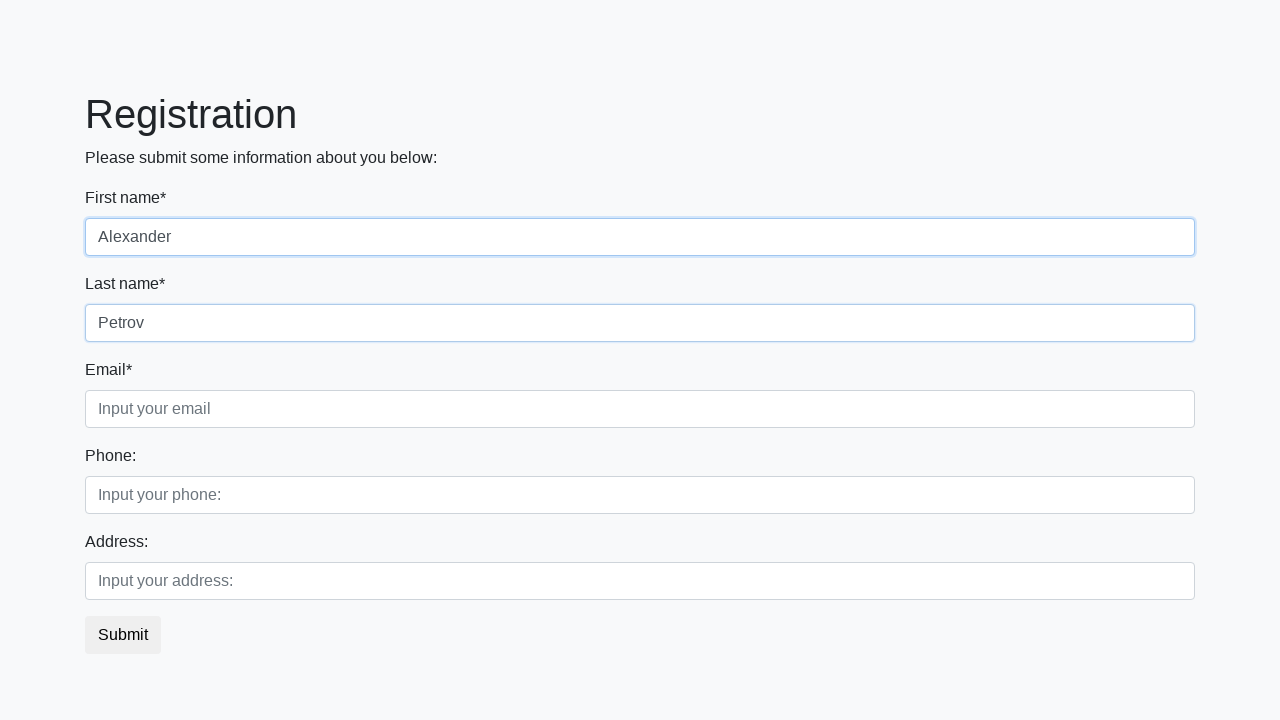

Filled email field with 'testuser228@gmail.com' on input.form-control.third
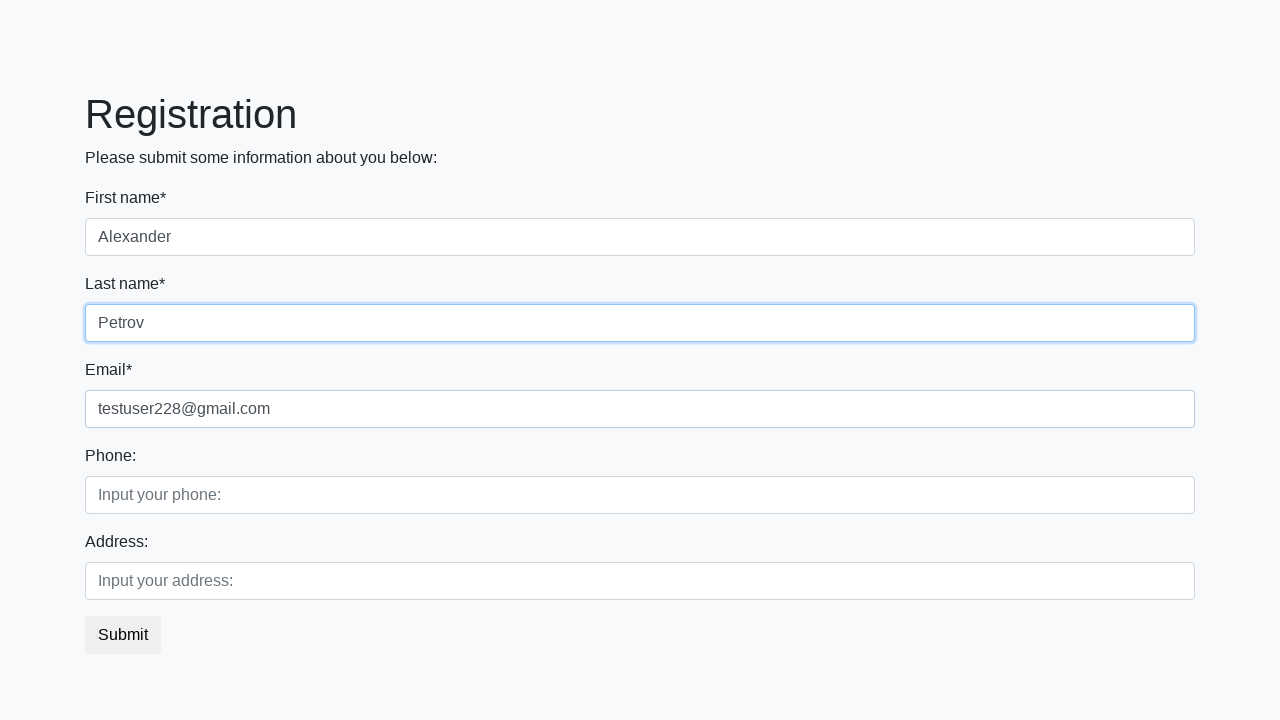

Clicked submit button to register at (123, 635) on button.btn
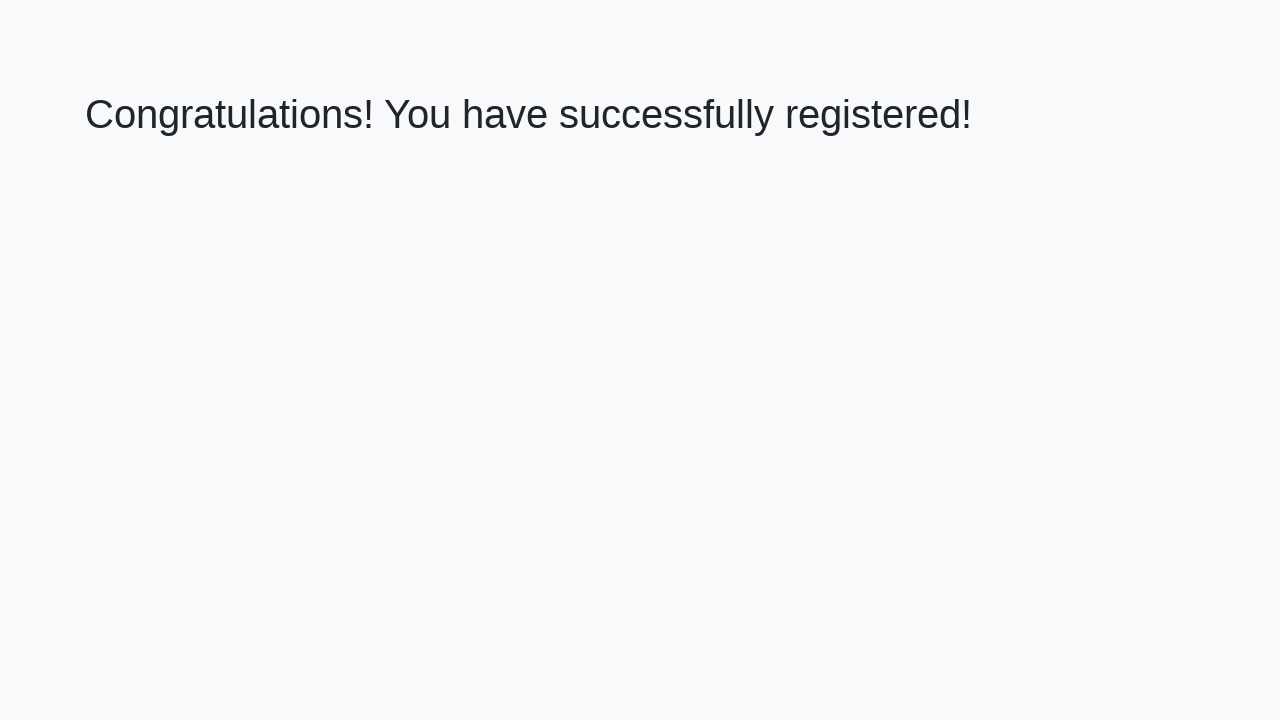

Success message heading loaded
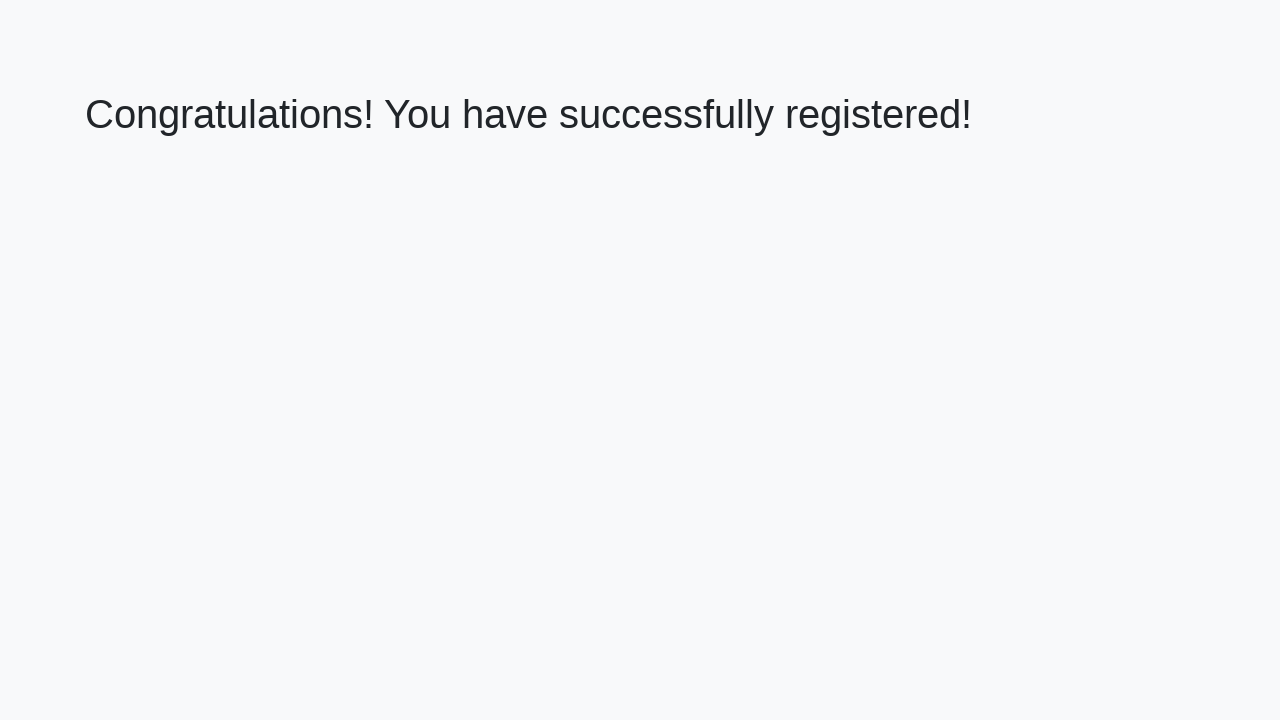

Retrieved success message text
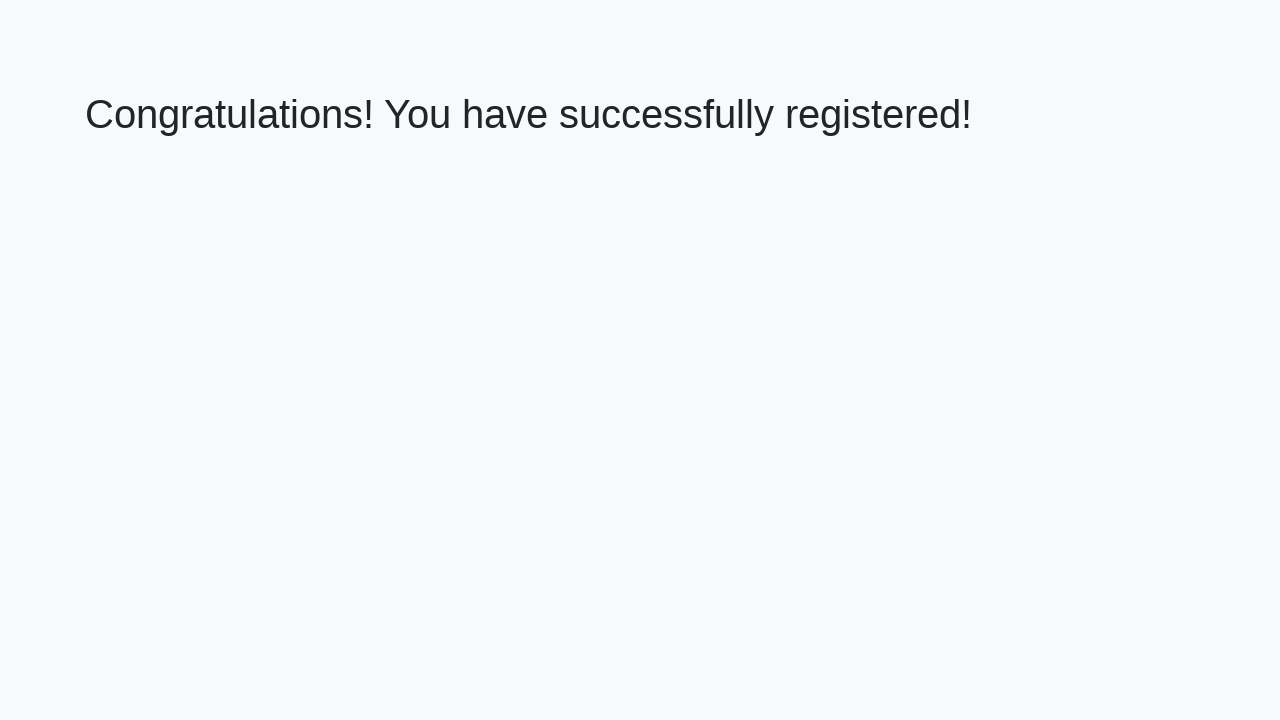

Verified success message: 'Congratulations! You have successfully registered!'
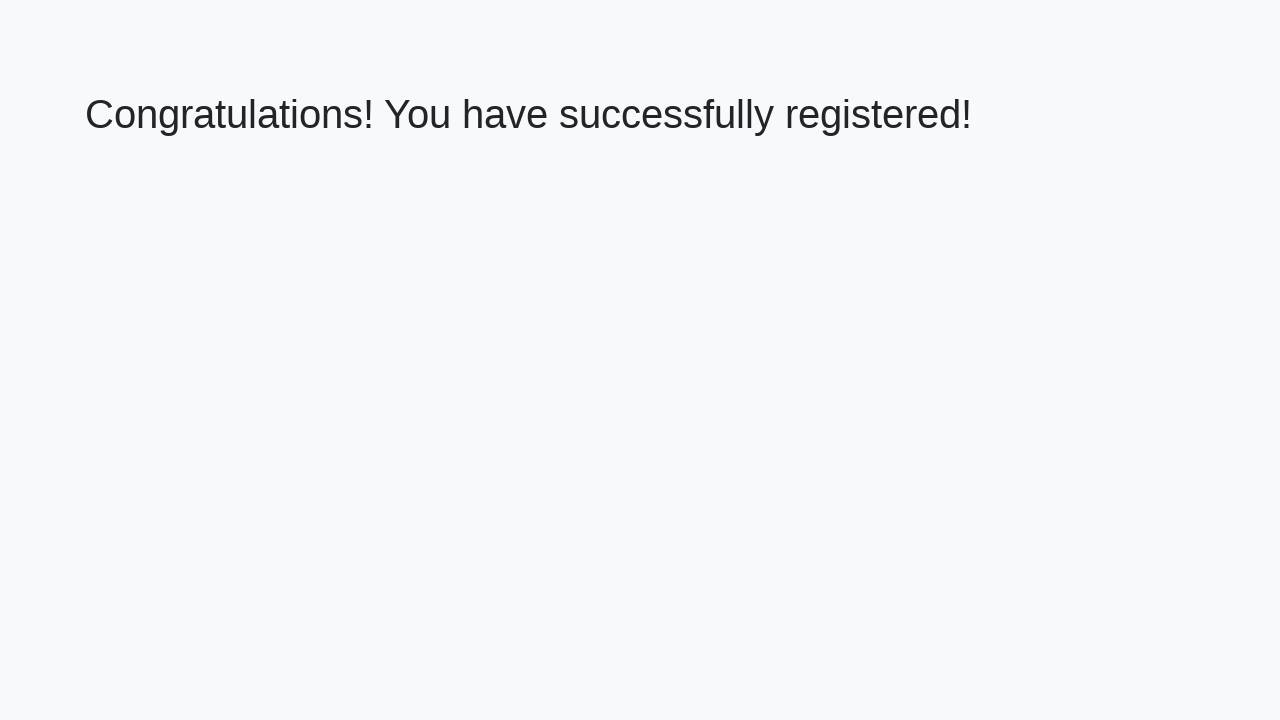

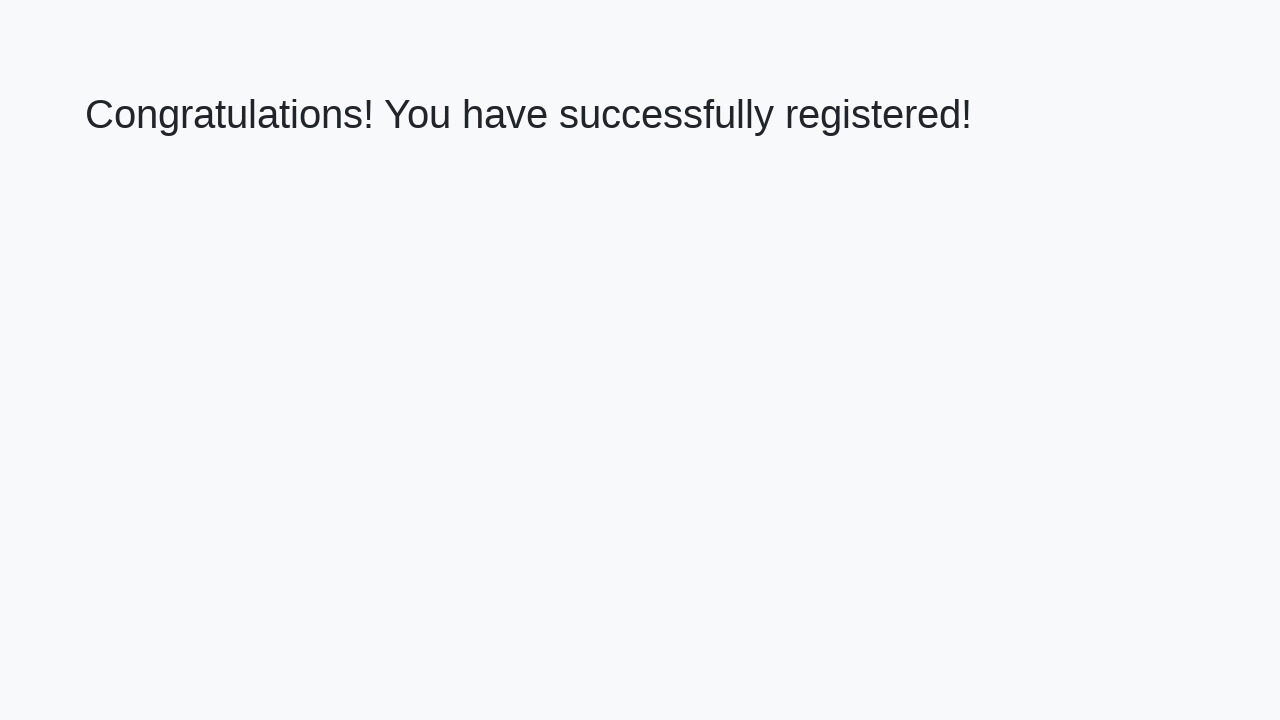